Tests key press functionality by sending Enter key to the input field

Starting URL: https://the-internet.herokuapp.com/key_presses

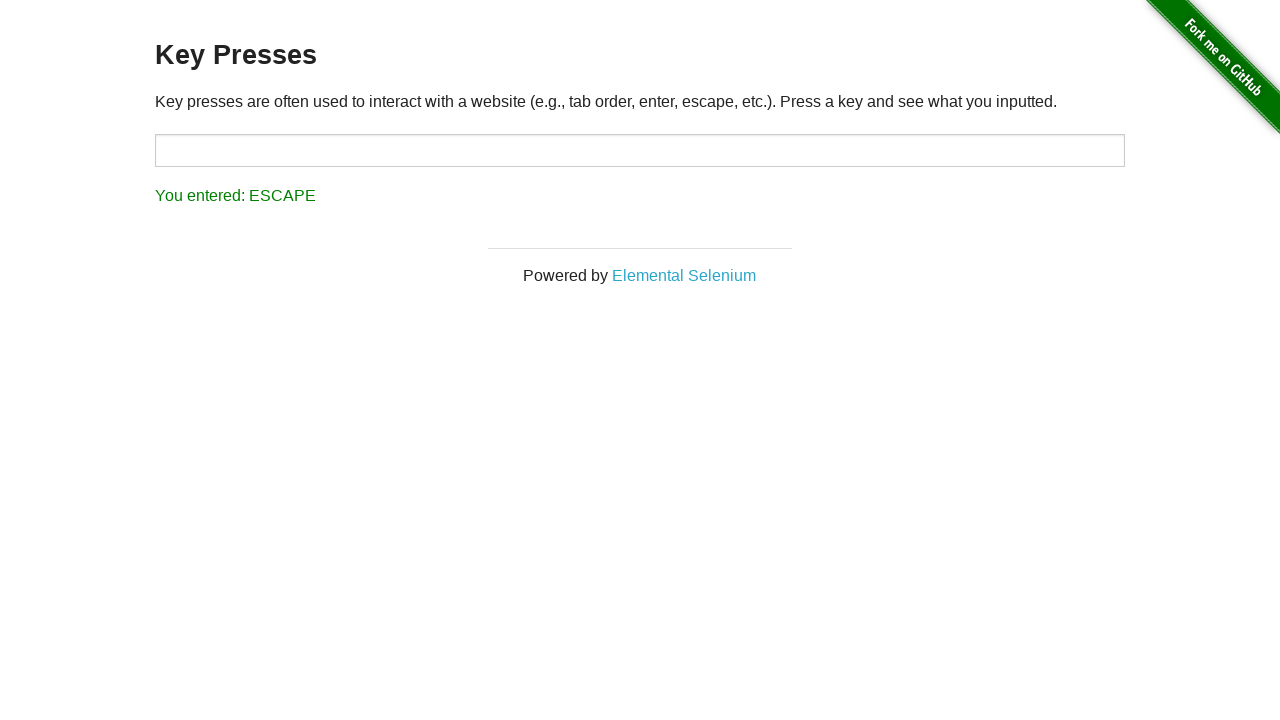

Clicked on target input field at (640, 150) on #target
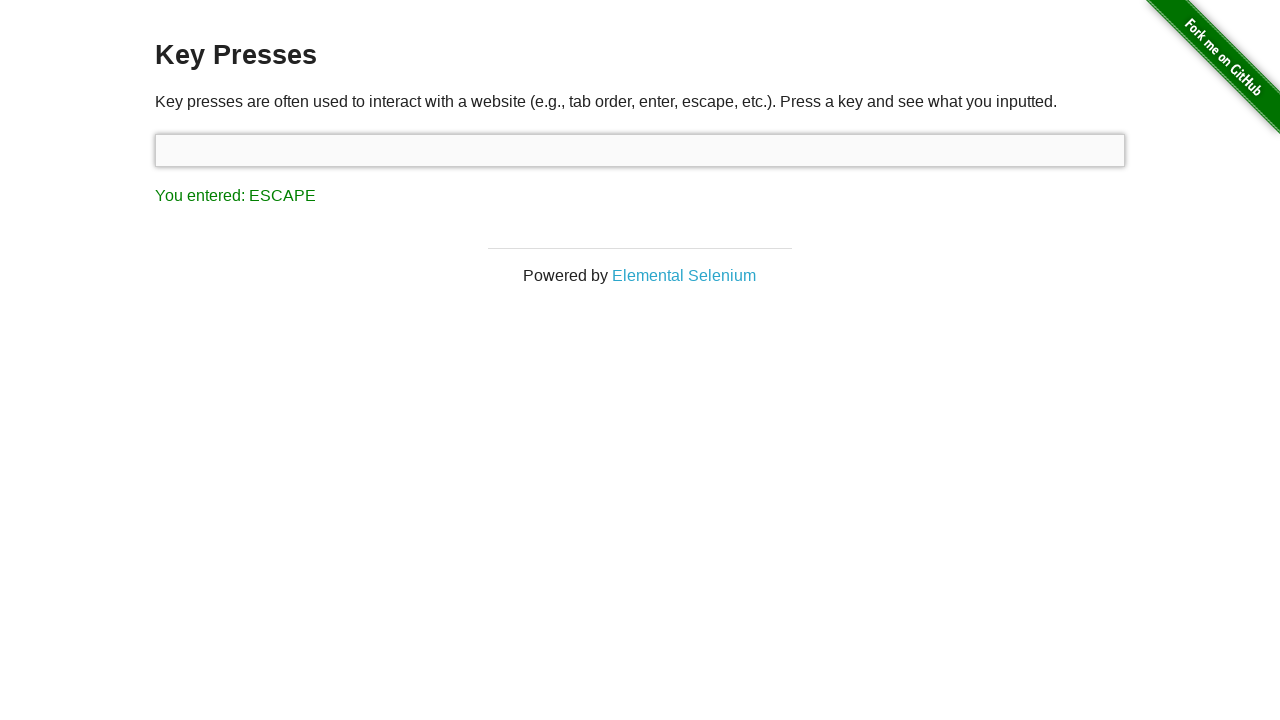

Pressed Enter key
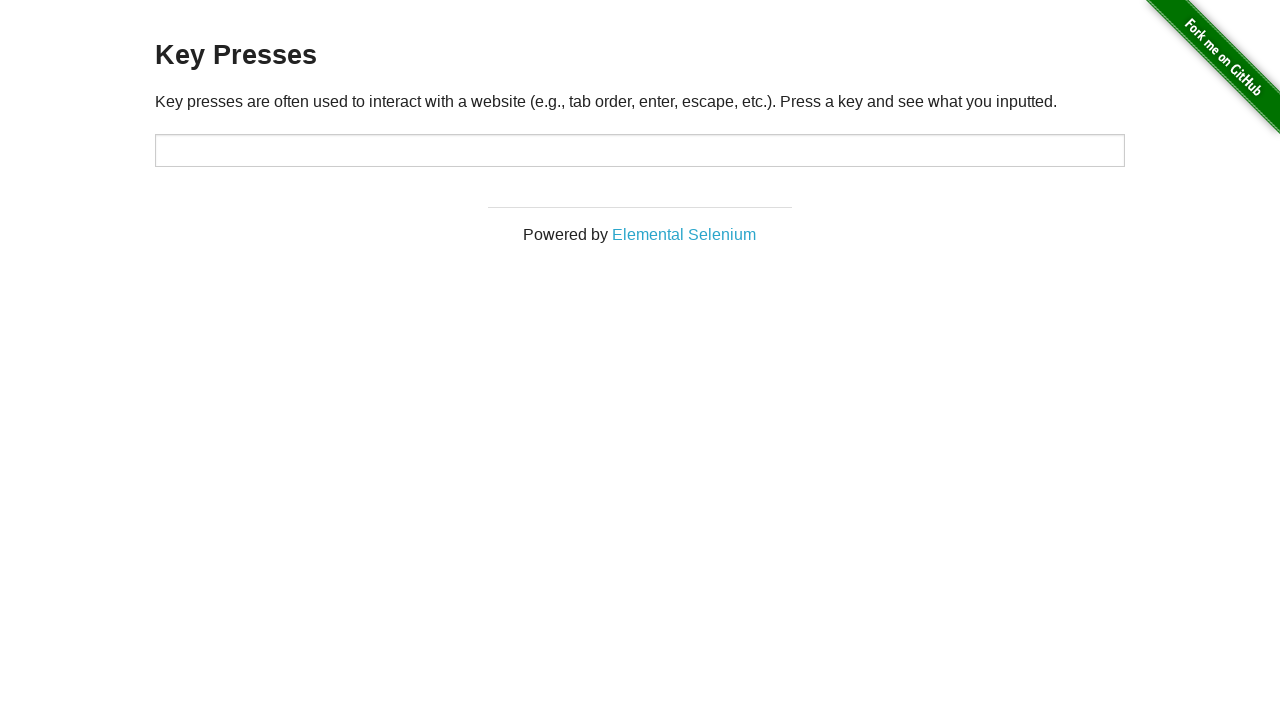

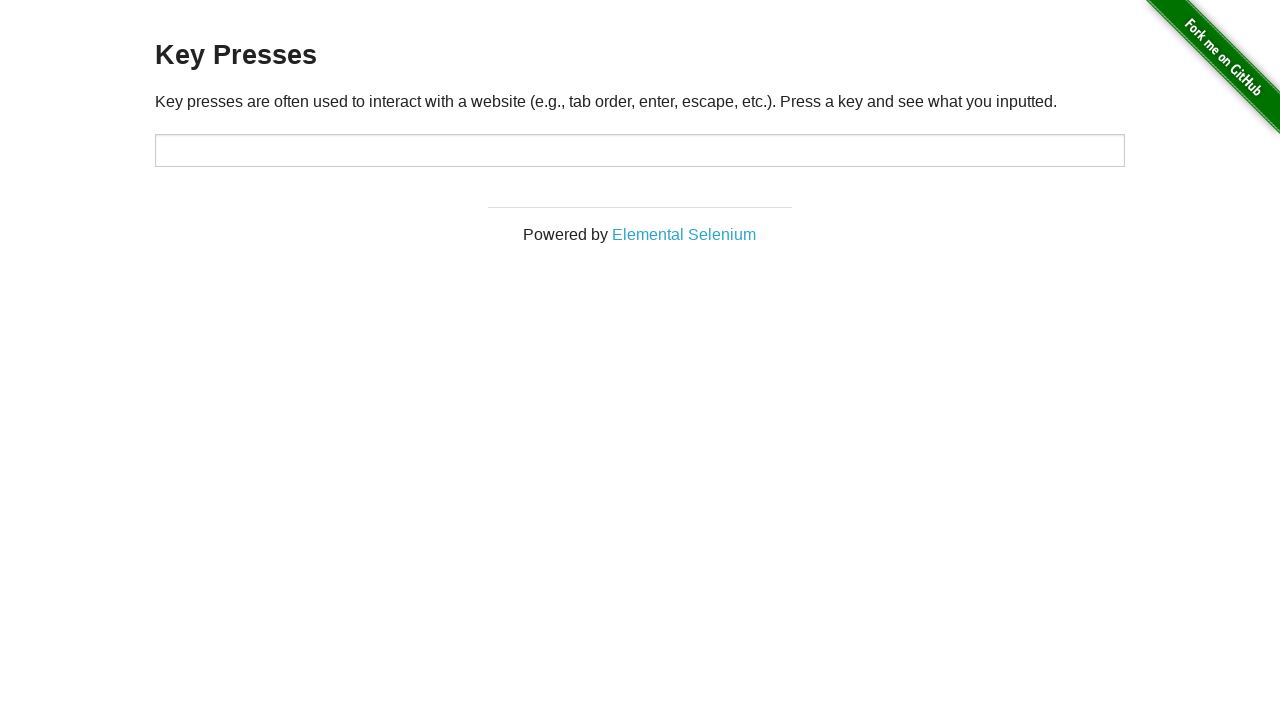